Tests that the zip code field rejects common password 'qwerty' and shows an error message

Starting URL: https://www.sharelane.com/cgi-bin/register.py

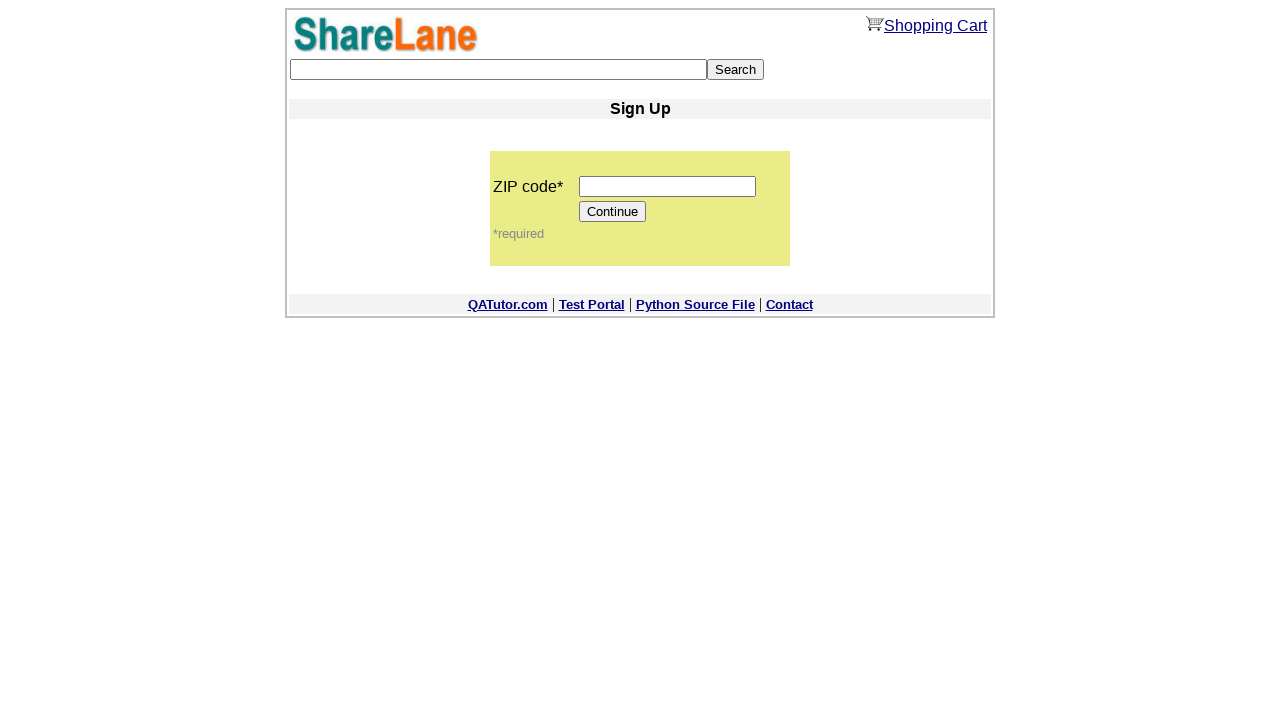

Filled zip code field with 'qwerty' on input[name='zip_code']
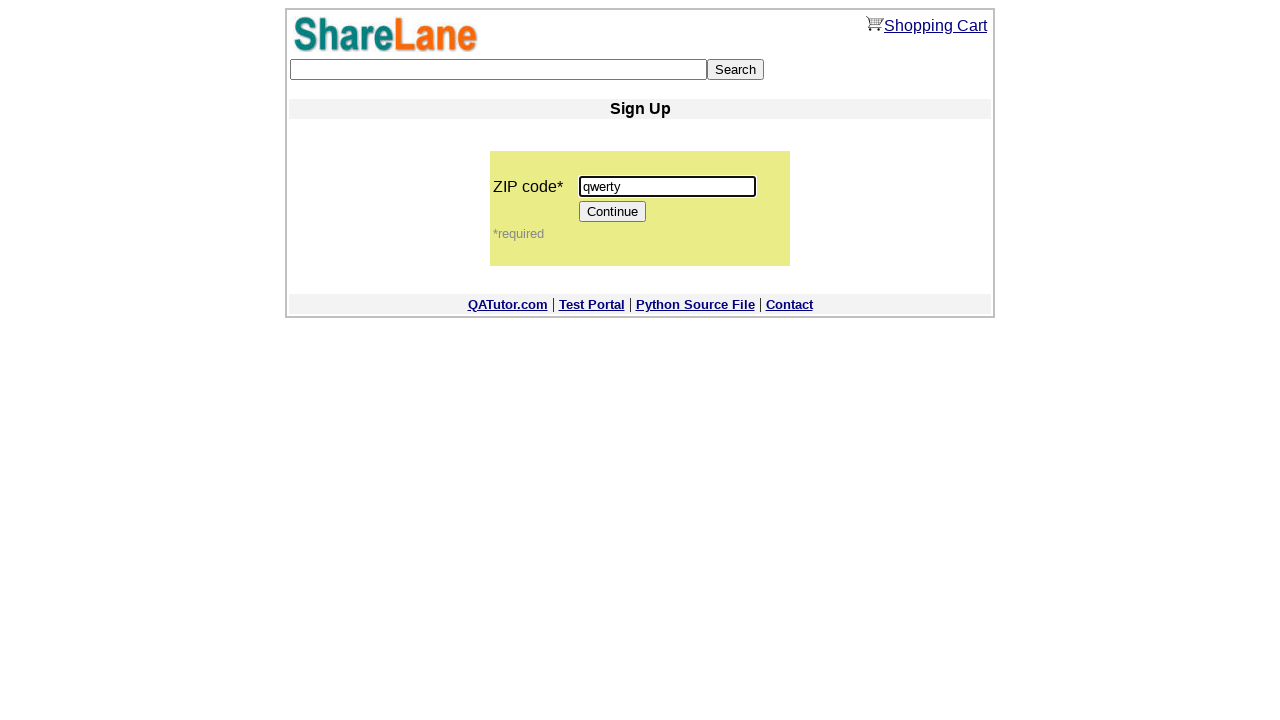

Clicked Continue button to submit form at (613, 212) on input[value='Continue']
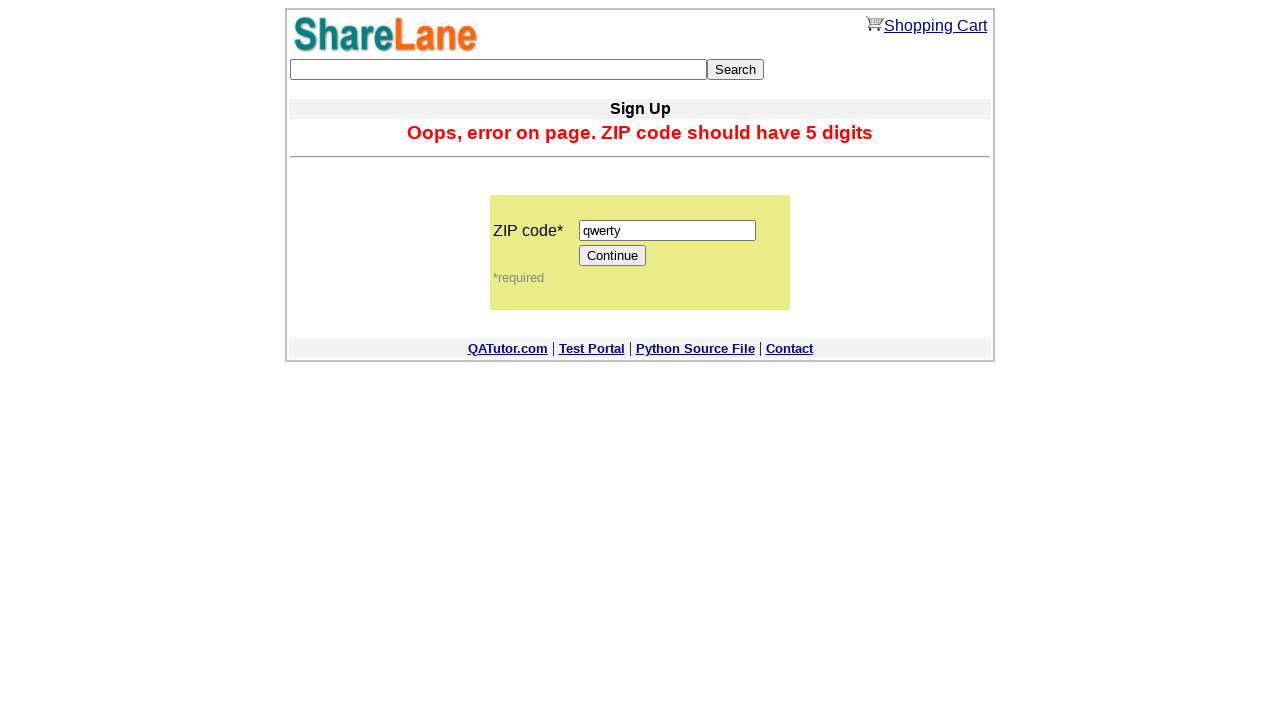

Error message appeared after submitting invalid zip code 'qwerty'
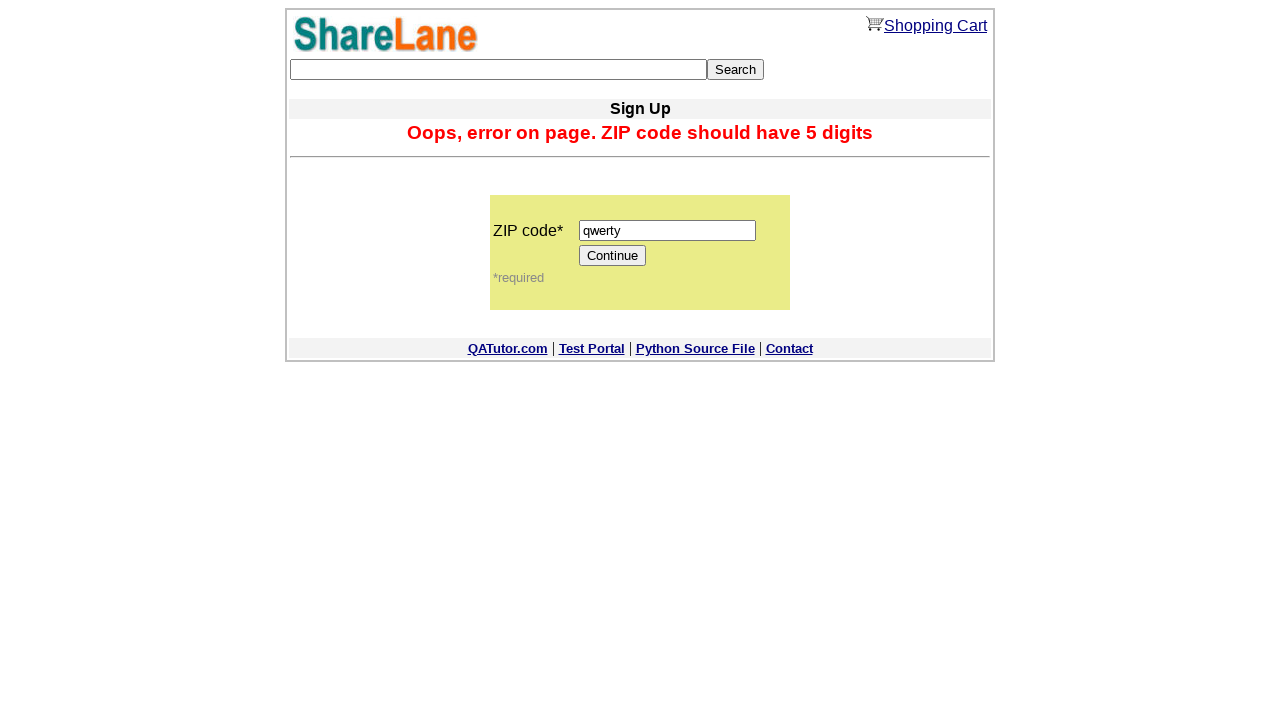

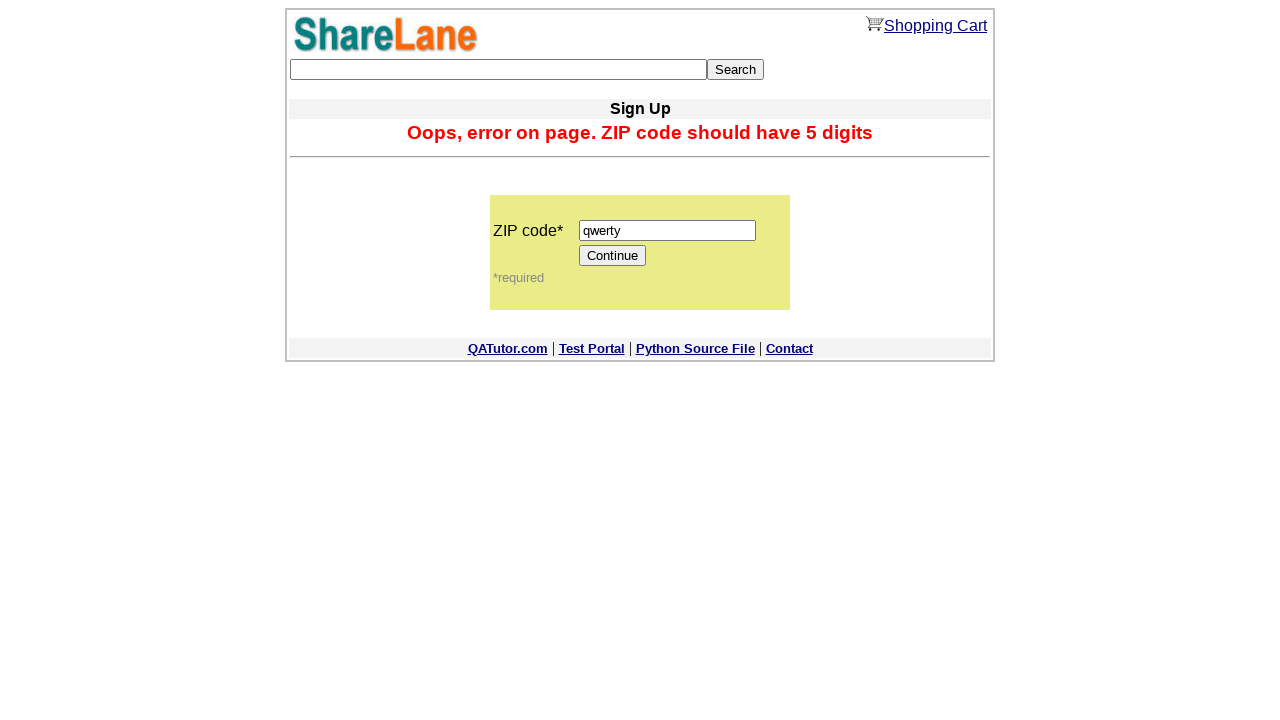